Tests autocomplete dropdown functionality by typing "ind" in the autosuggest field and selecting "India" from the dropdown options

Starting URL: https://rahulshettyacademy.com/dropdownsPractise/

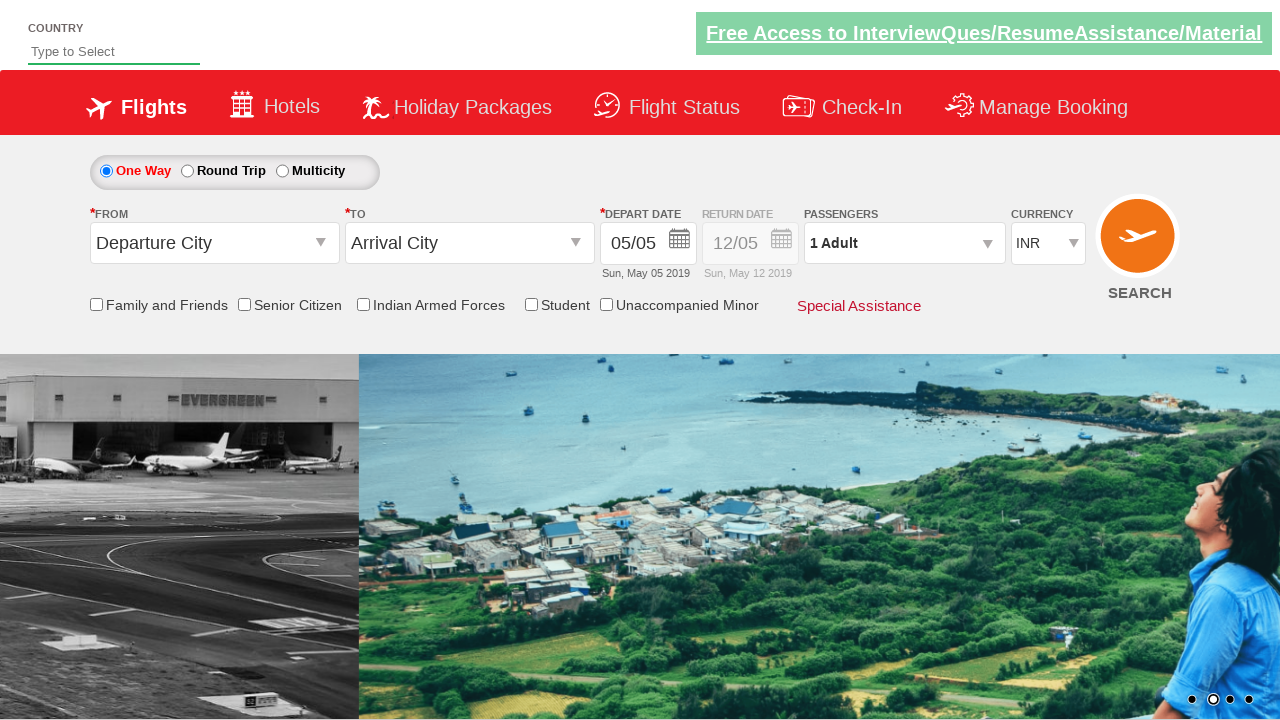

Typed 'ind' in the autosuggest field on #autosuggest
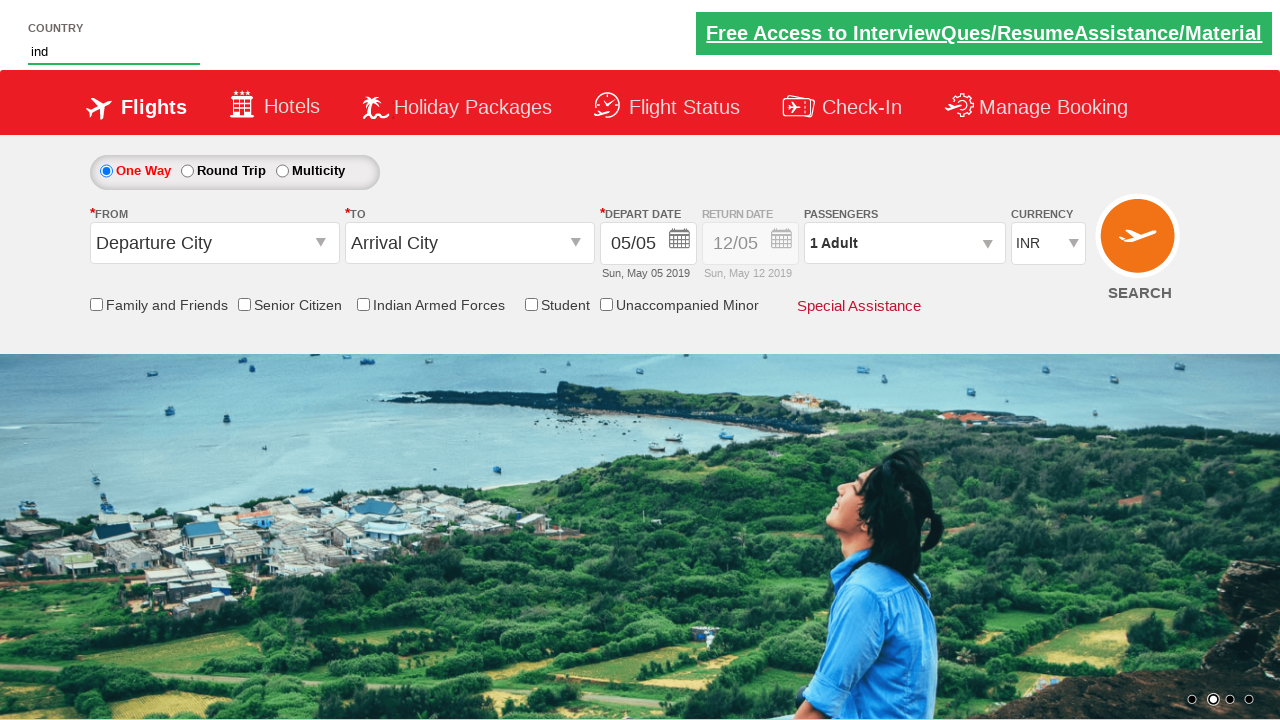

Waited for dropdown options to appear
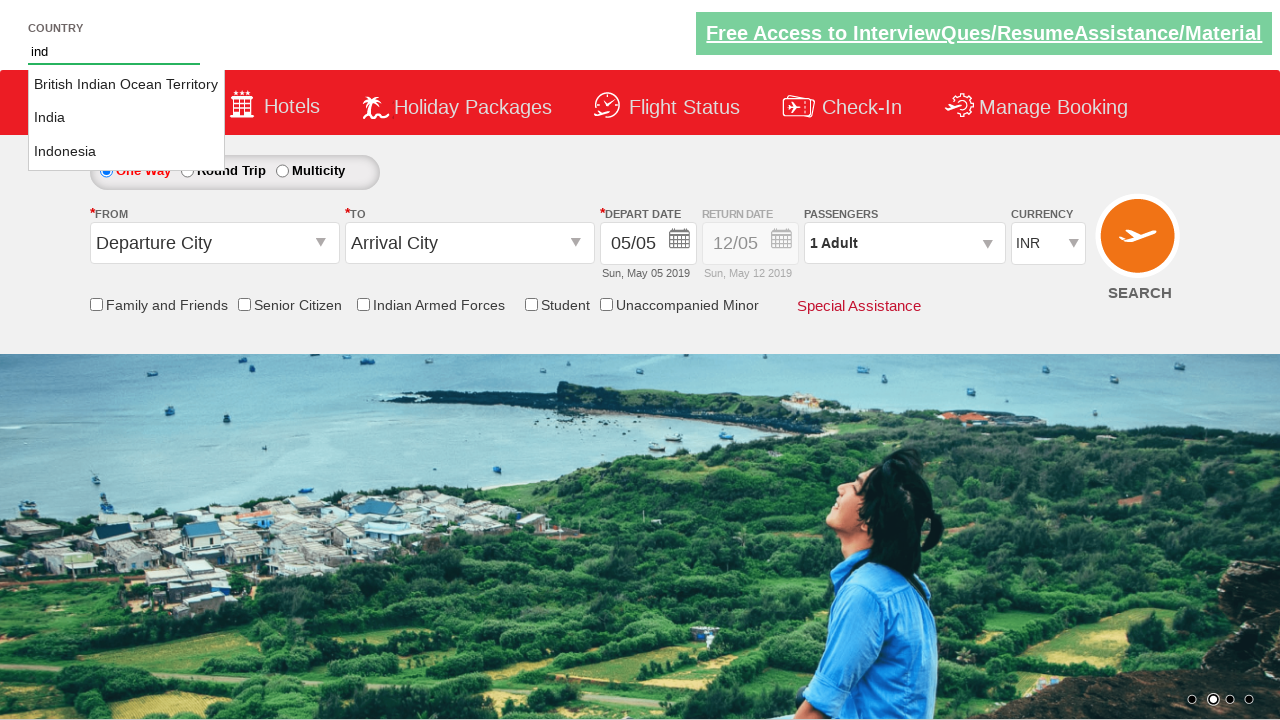

Retrieved all country options from the dropdown
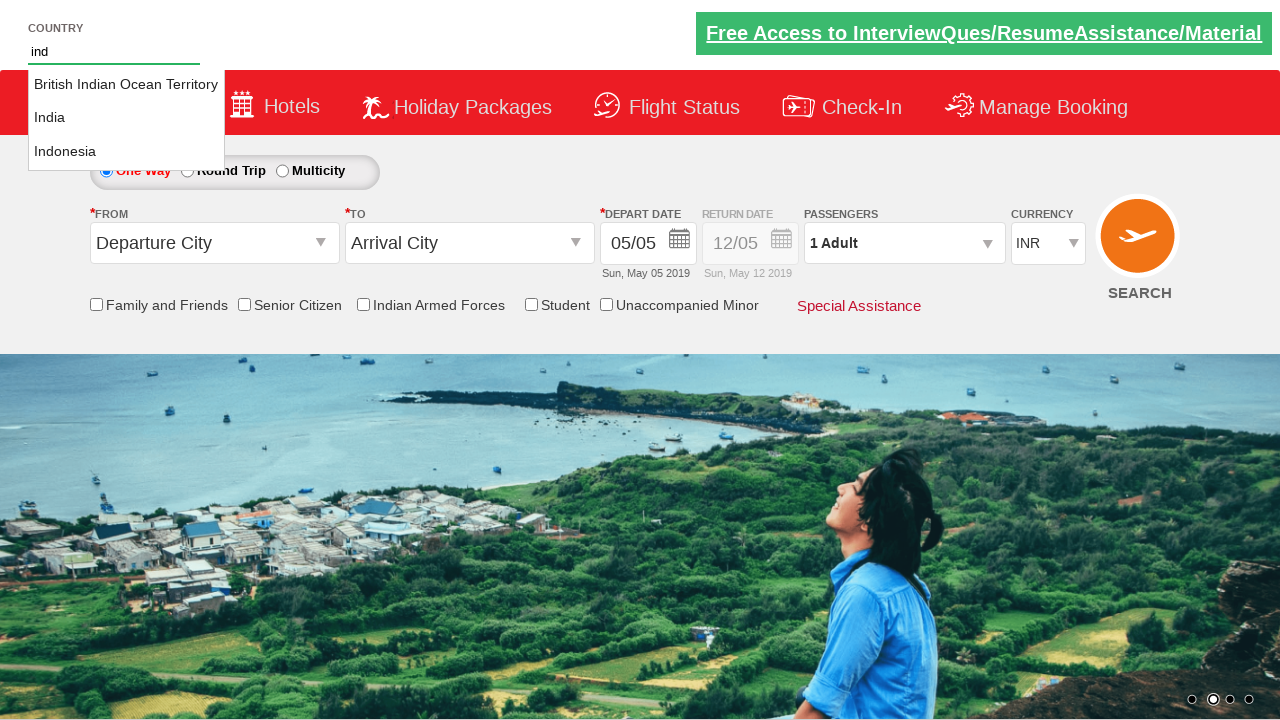

Clicked on 'India' option from the dropdown at (126, 118) on li.ui-menu-item a >> nth=1
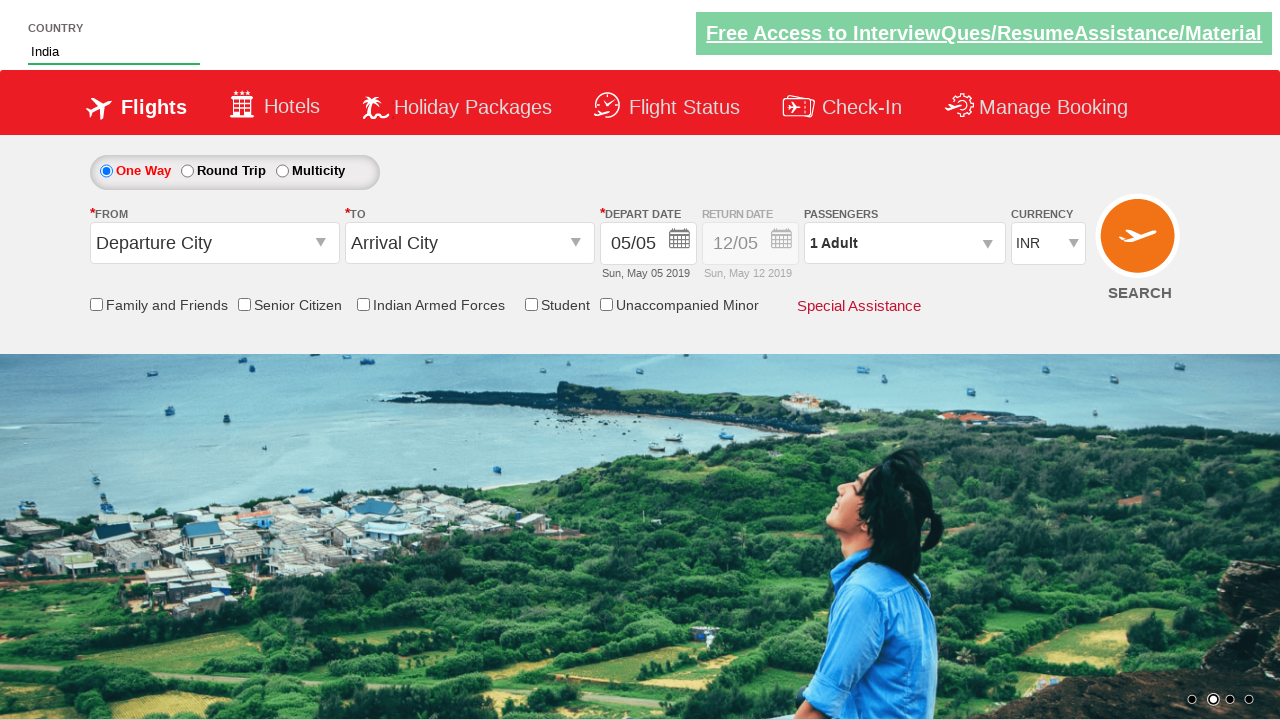

Verified that 'India' is selected in the autosuggest field
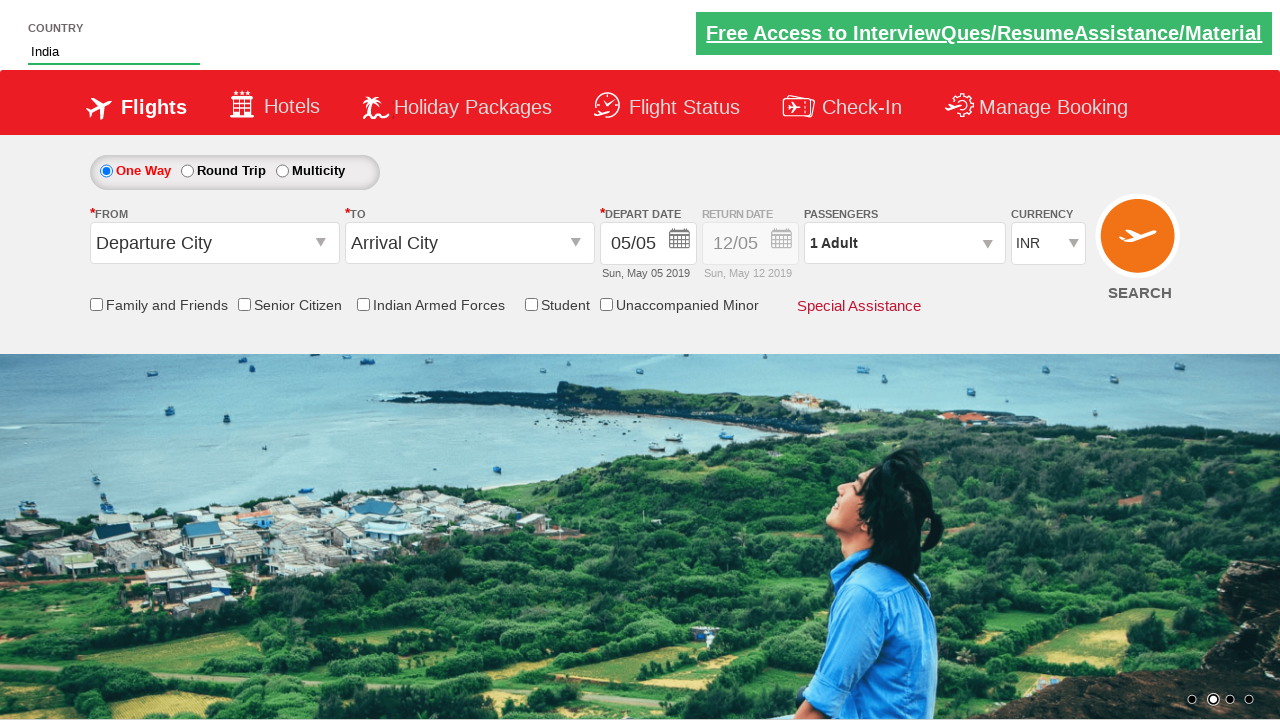

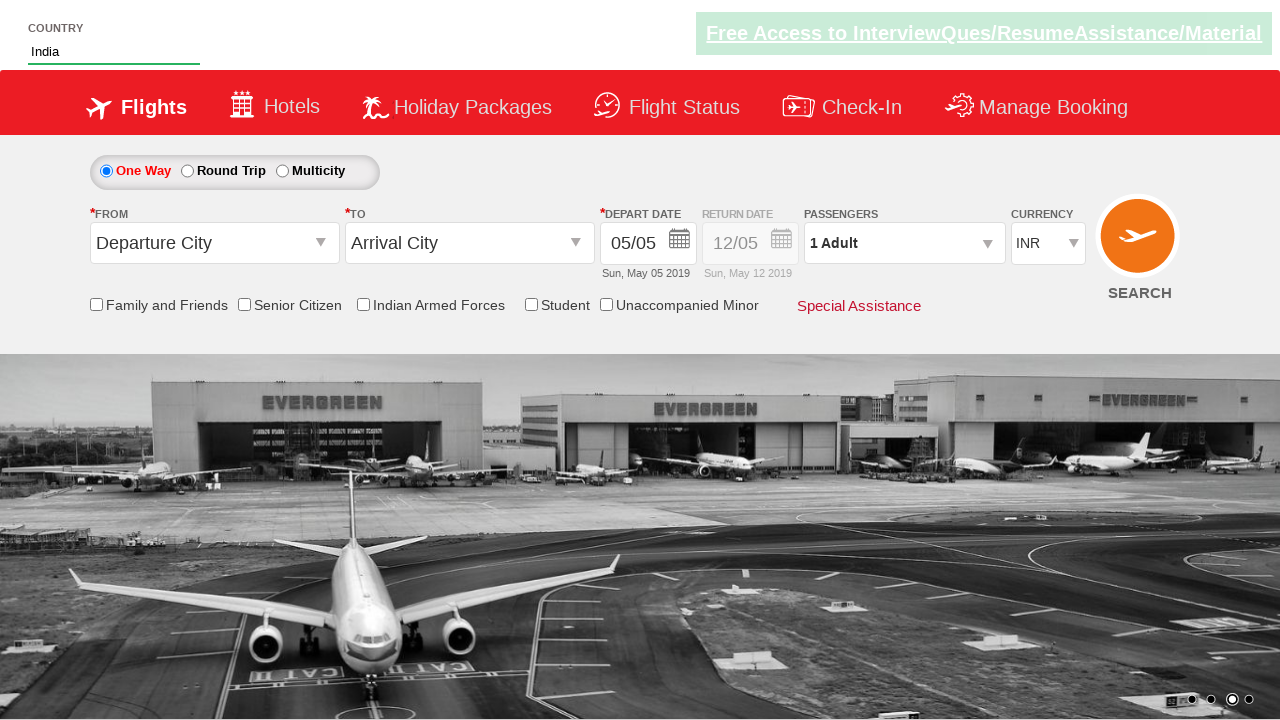